Navigates to OrangeHRM demo login page and clicks on the "OrangeHRM, Inc" link (likely a footer or logo link)

Starting URL: https://opensource-demo.orangehrmlive.com/web/index.php/auth/login

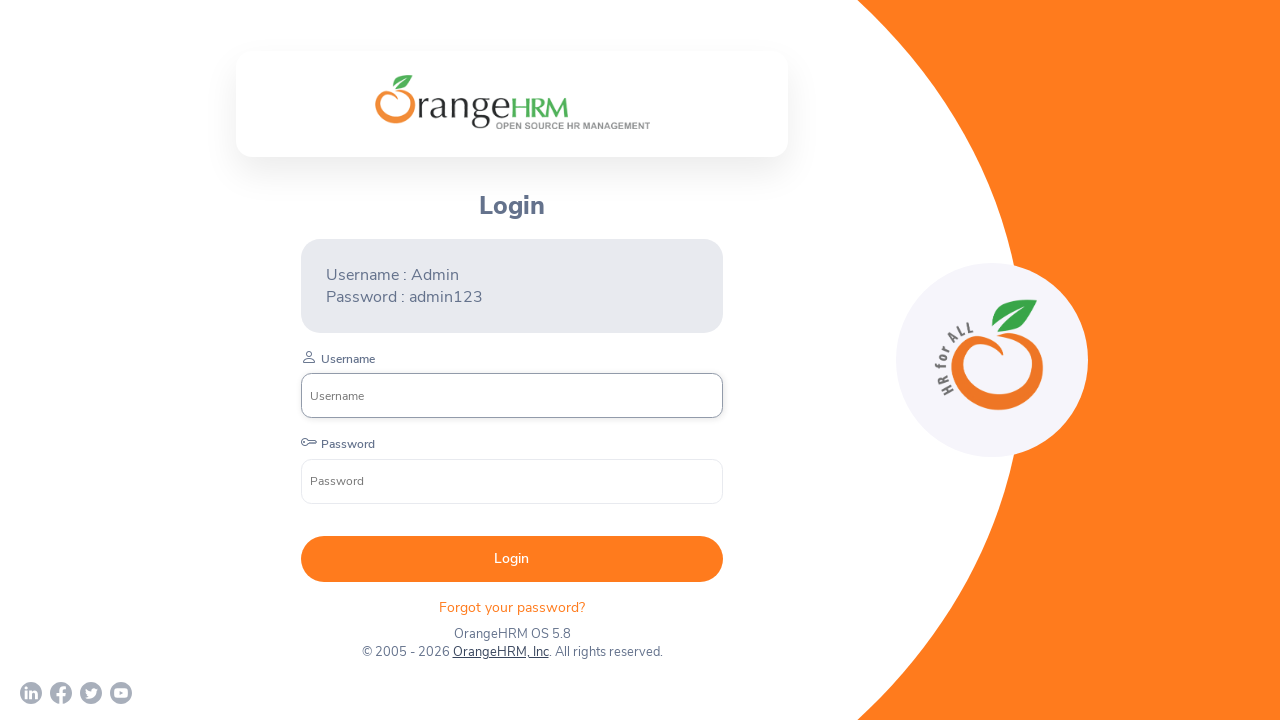

Waited for page to reach networkidle state on OrangeHRM login page
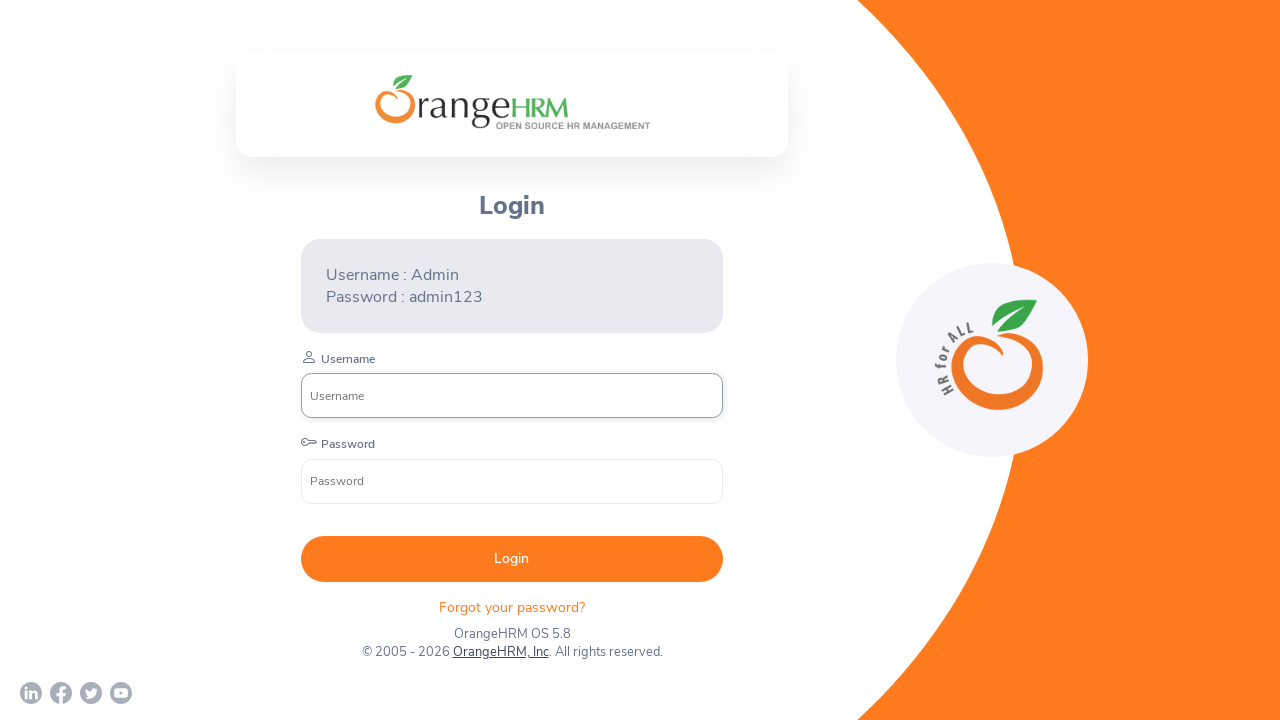

Clicked on the OrangeHRM, Inc link at (500, 652) on text=OrangeHRM, Inc
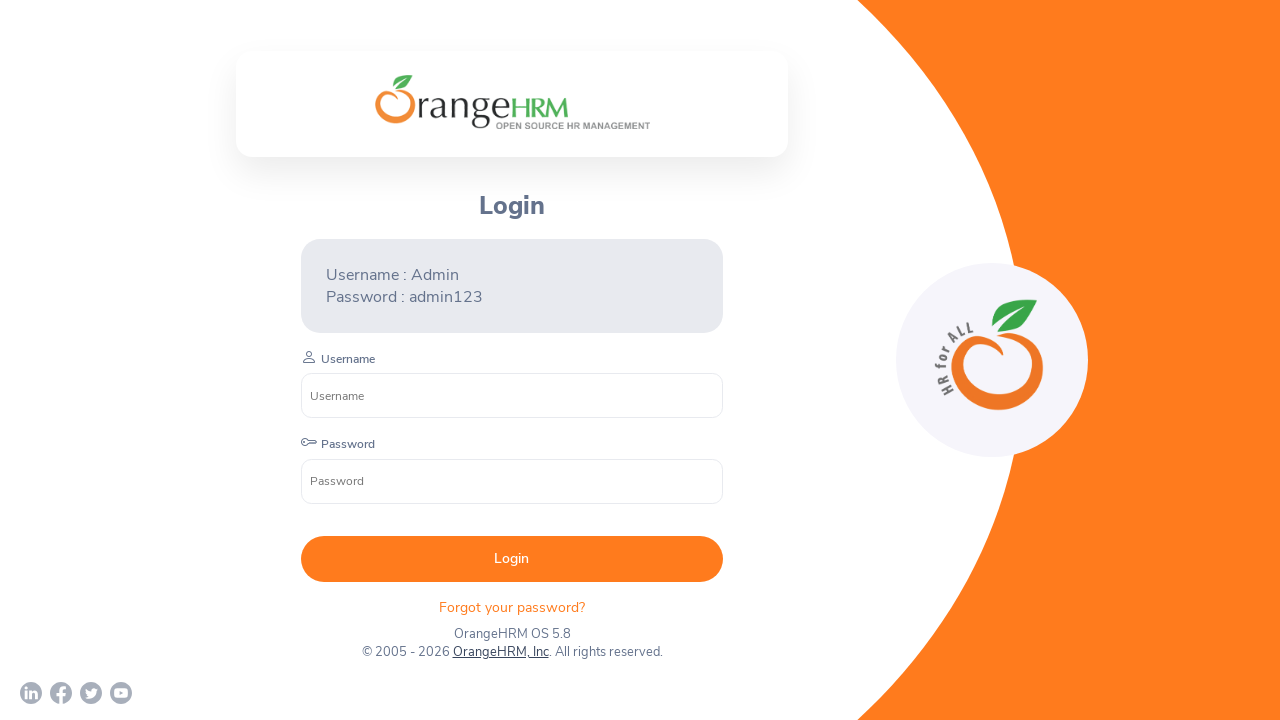

Waited for page to load after clicking OrangeHRM, Inc link
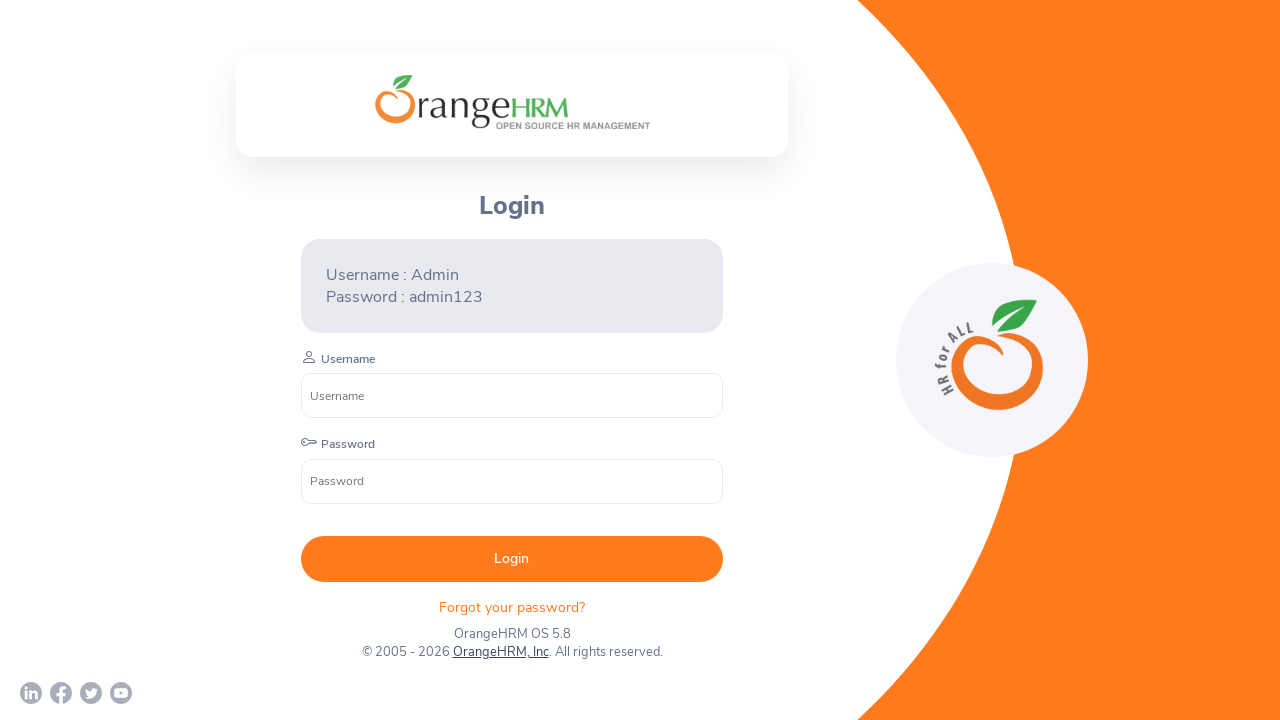

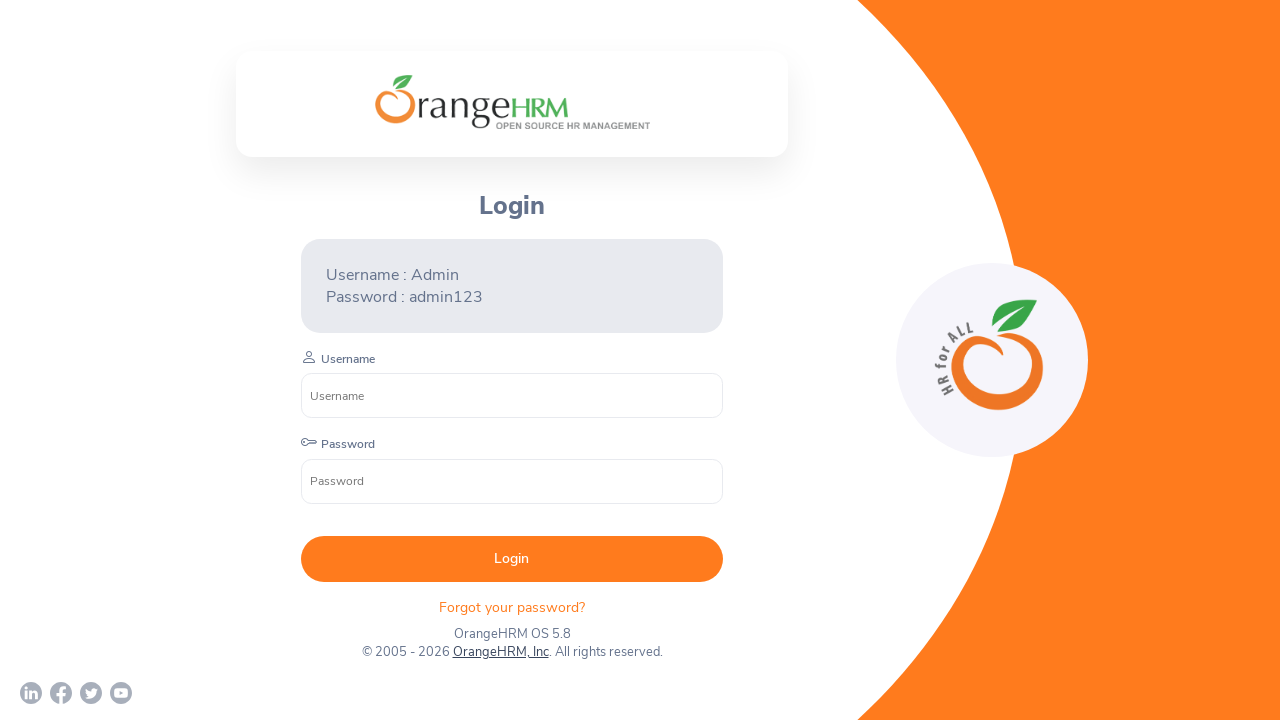